Navigates to Rediff homepage and clicks on the Money link

Starting URL: https://rediff.com

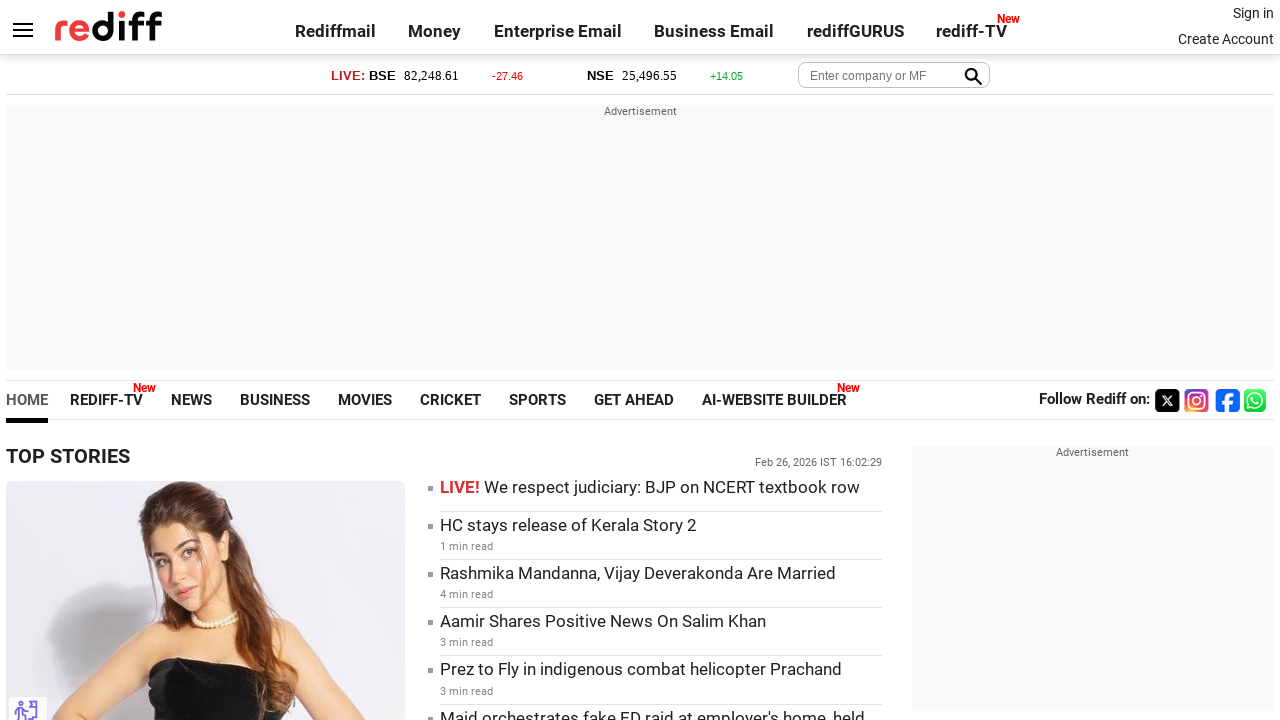

Navigated to Rediff homepage
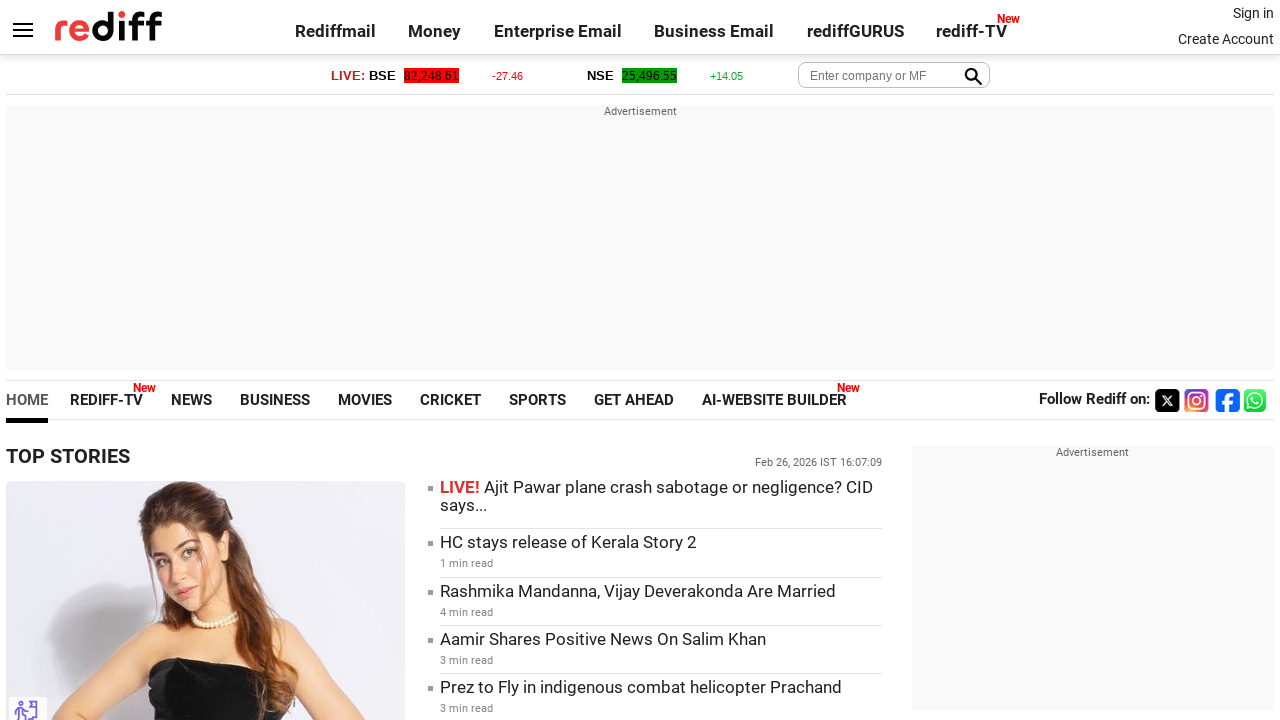

Clicked on the Money link at (435, 31) on text=Money
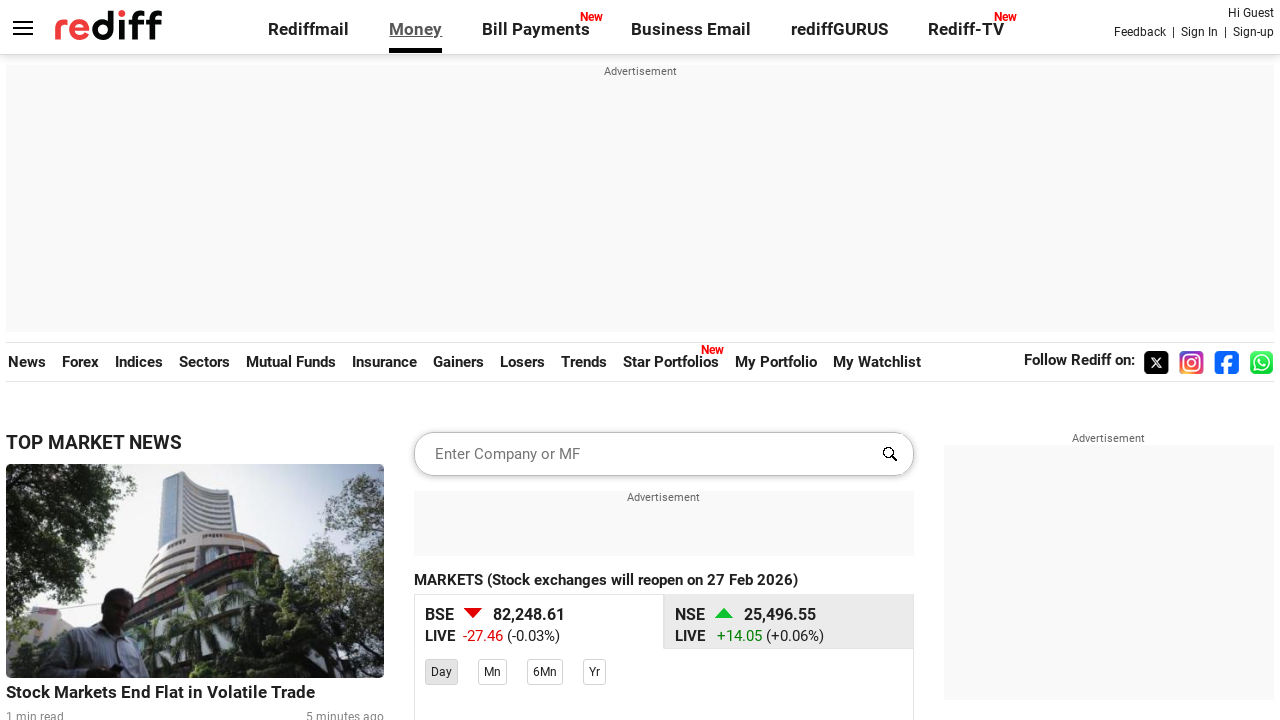

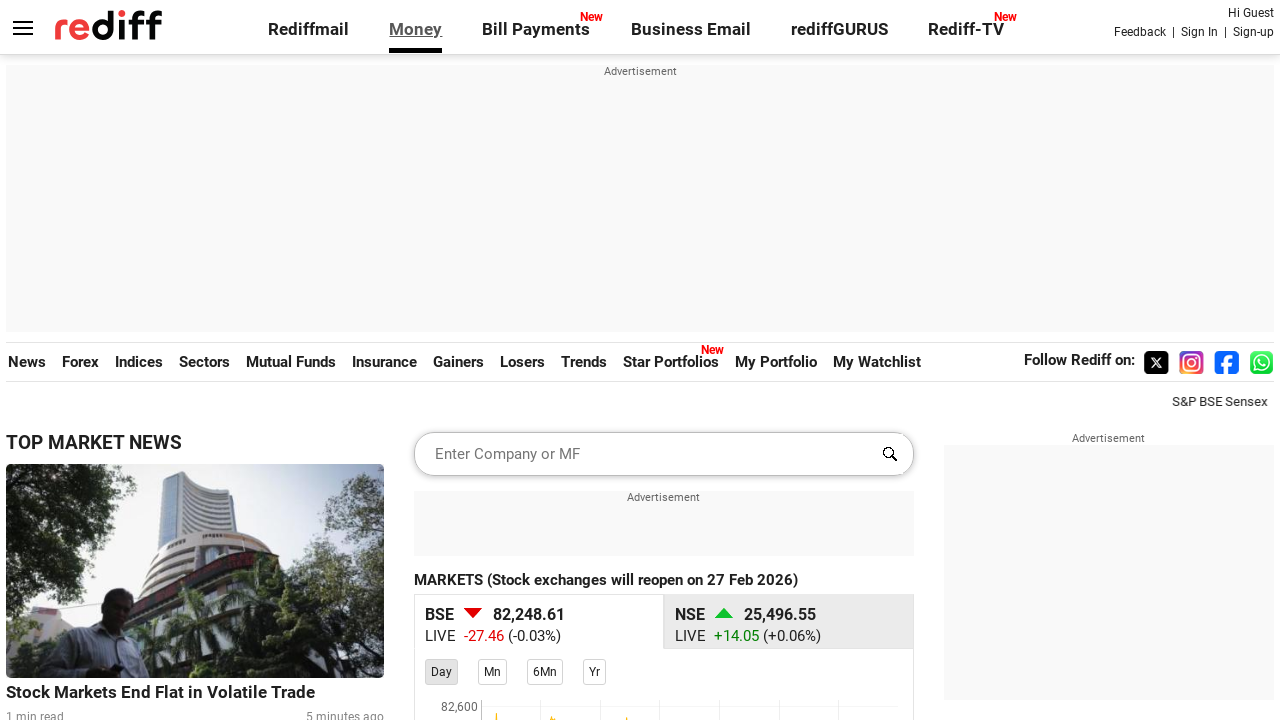